Tests that edits are canceled when pressing Escape

Starting URL: https://demo.playwright.dev/todomvc

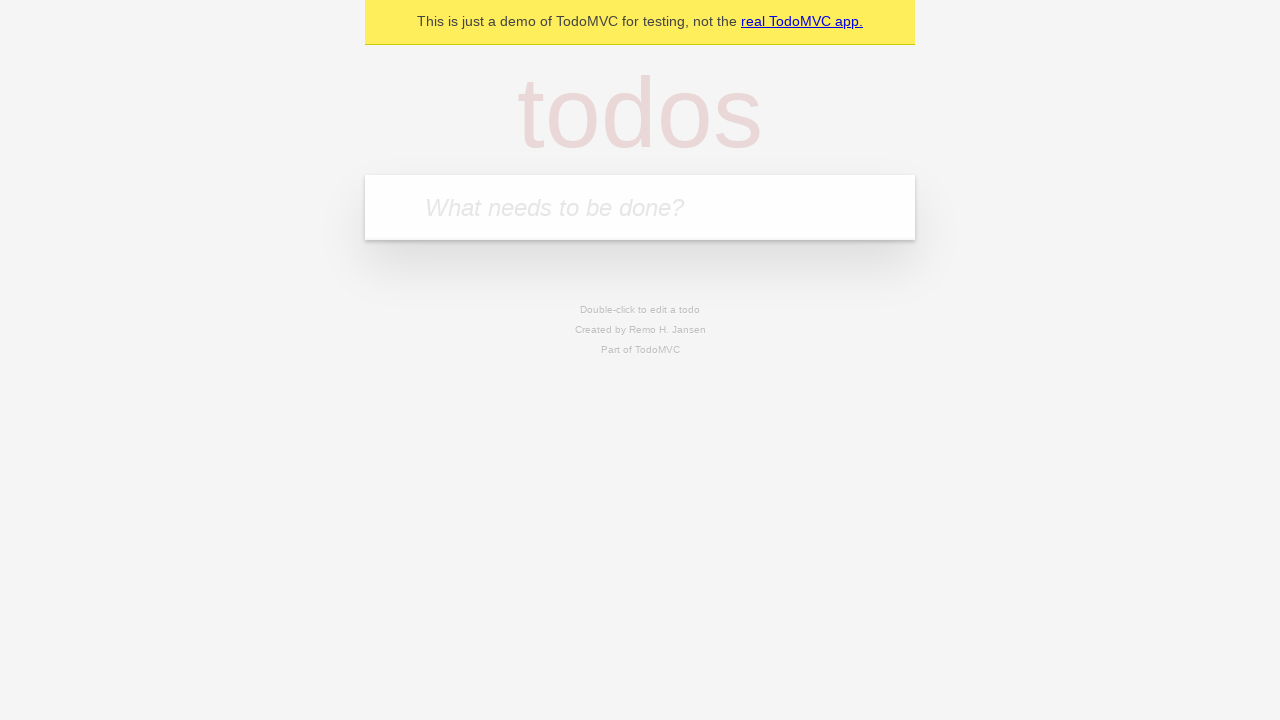

Filled first todo input with 'buy some cheese' on internal:attr=[placeholder="What needs to be done?"i]
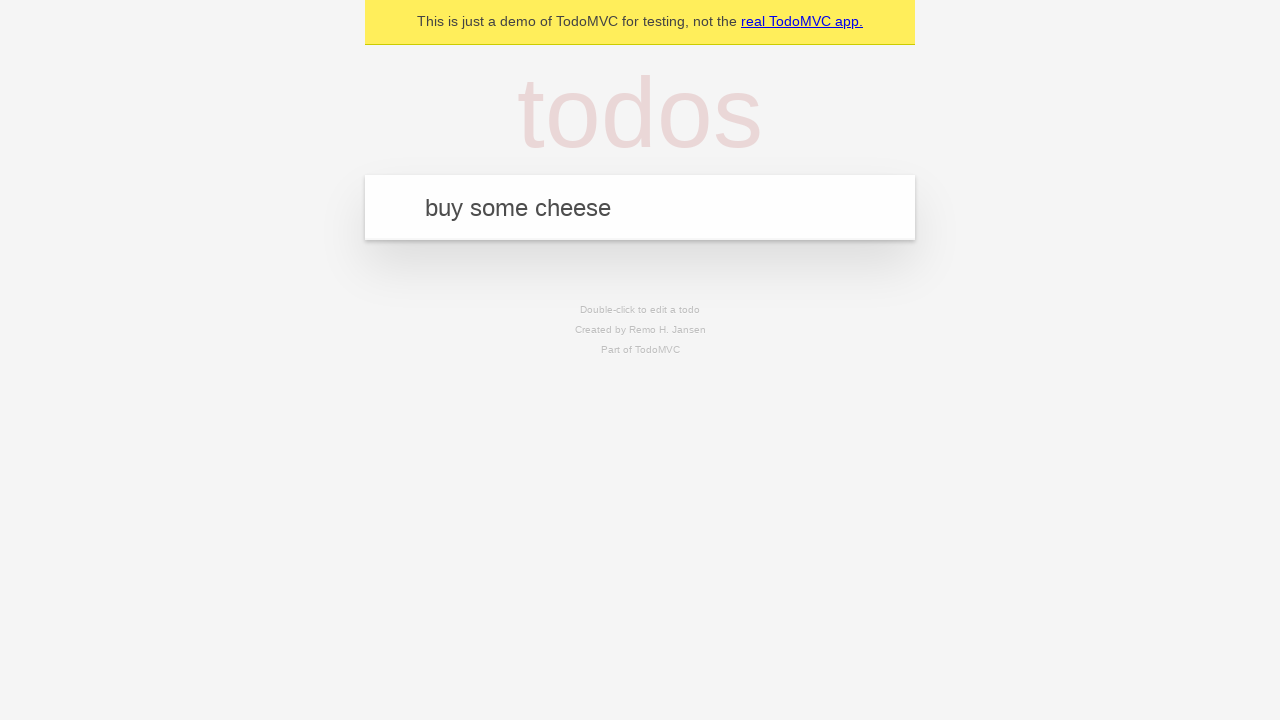

Pressed Enter to create first todo item on internal:attr=[placeholder="What needs to be done?"i]
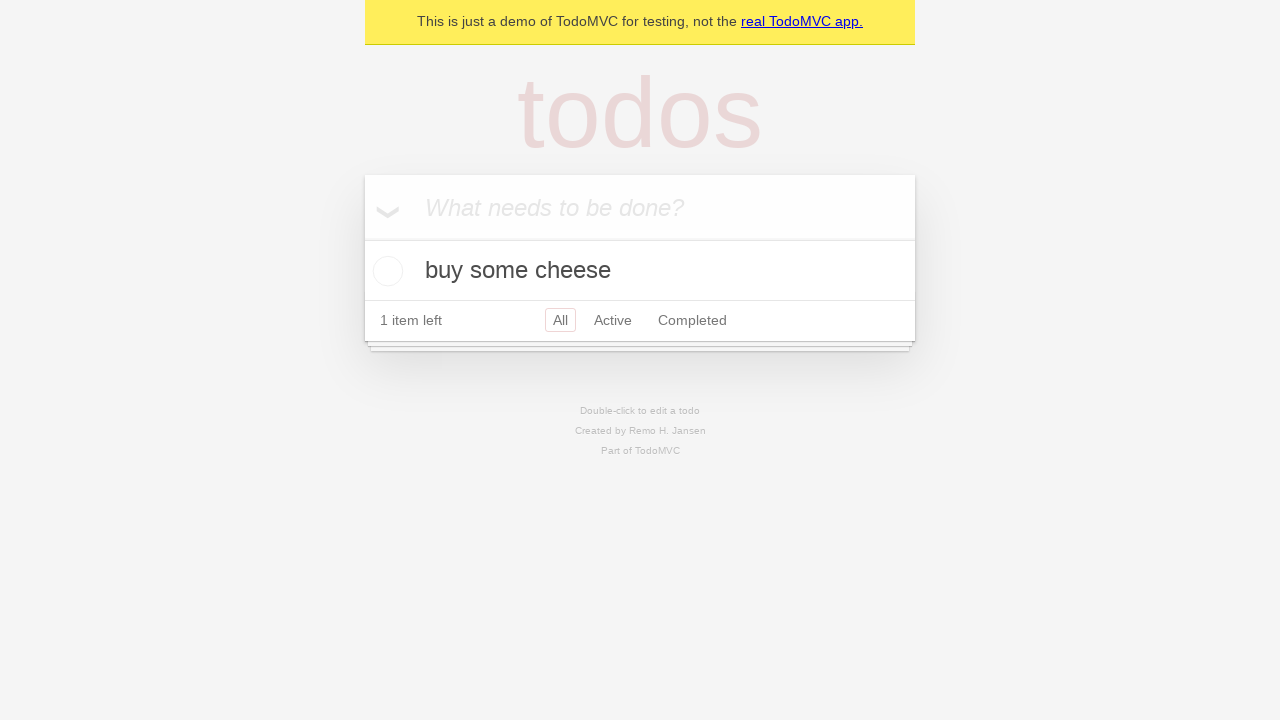

Filled todo input with 'feed the cat' on internal:attr=[placeholder="What needs to be done?"i]
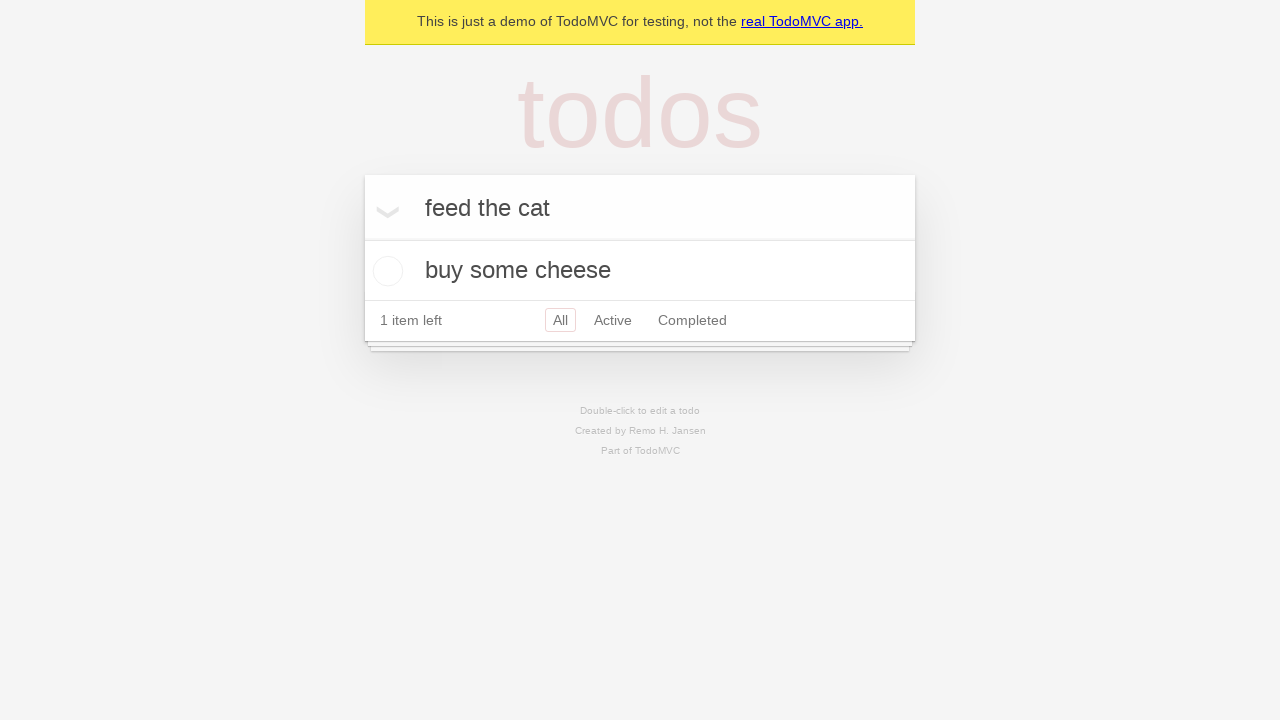

Pressed Enter to create second todo item on internal:attr=[placeholder="What needs to be done?"i]
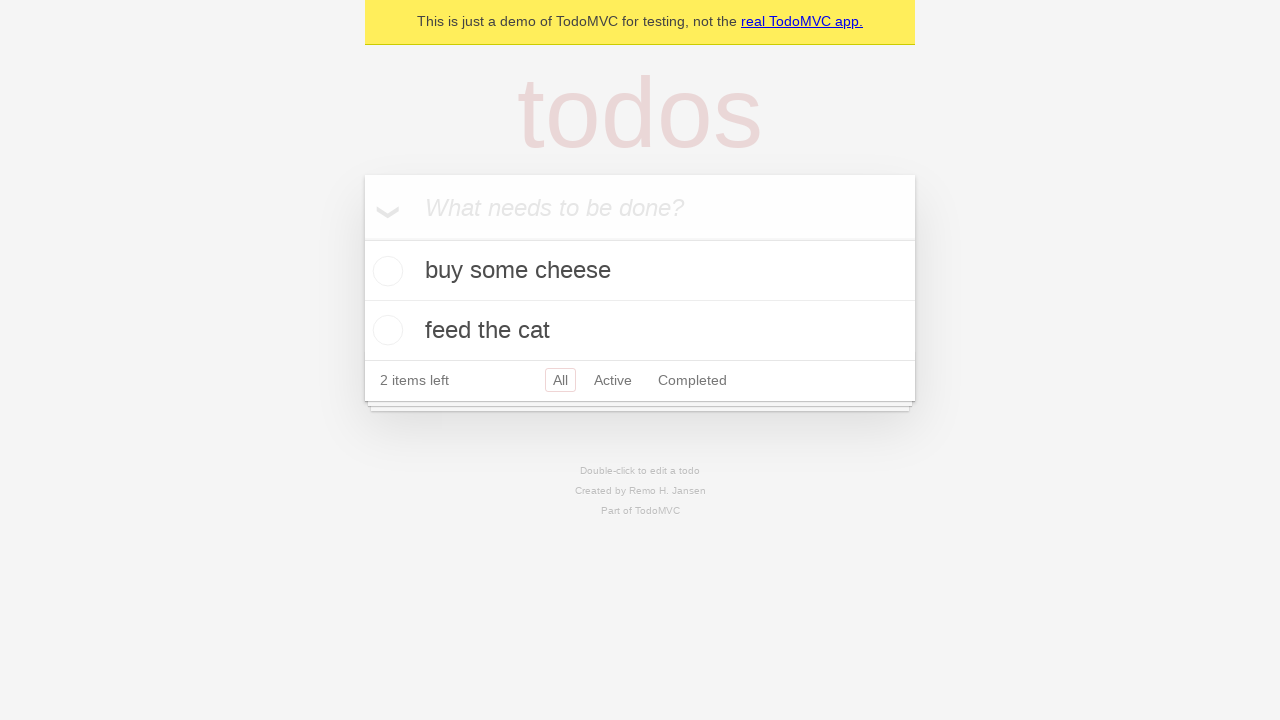

Filled todo input with 'book a doctors appointment' on internal:attr=[placeholder="What needs to be done?"i]
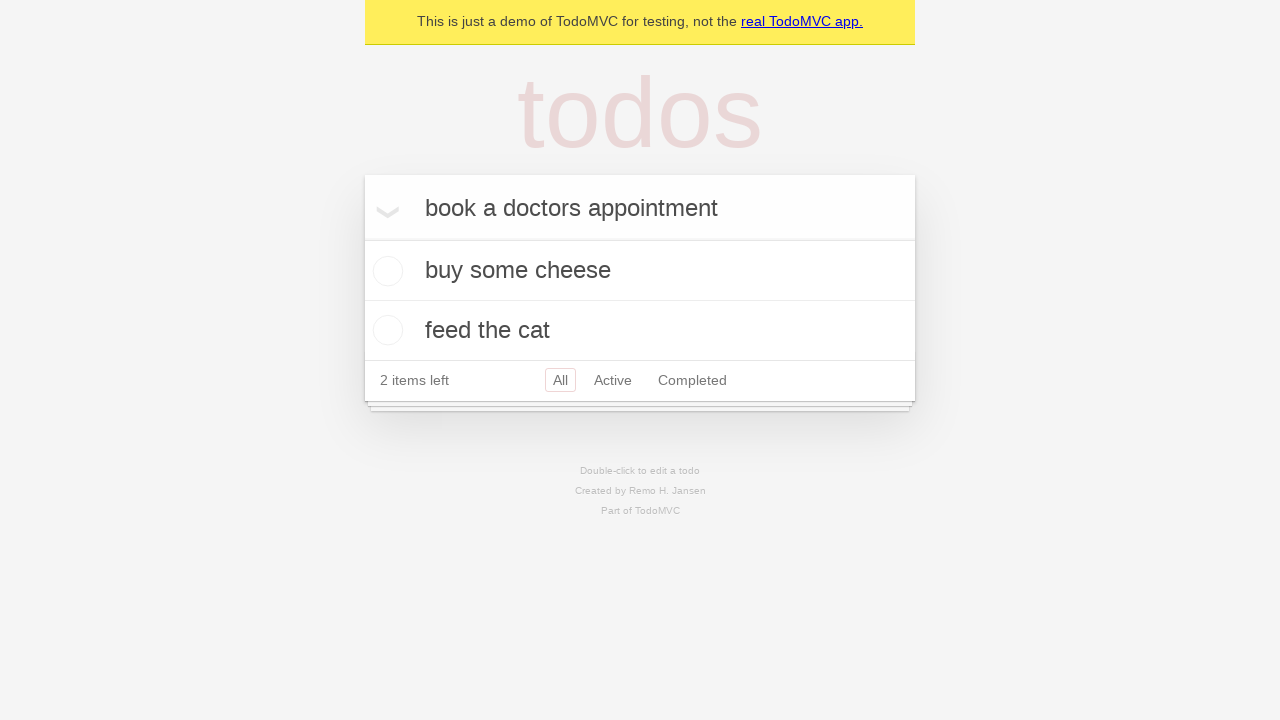

Pressed Enter to create third todo item on internal:attr=[placeholder="What needs to be done?"i]
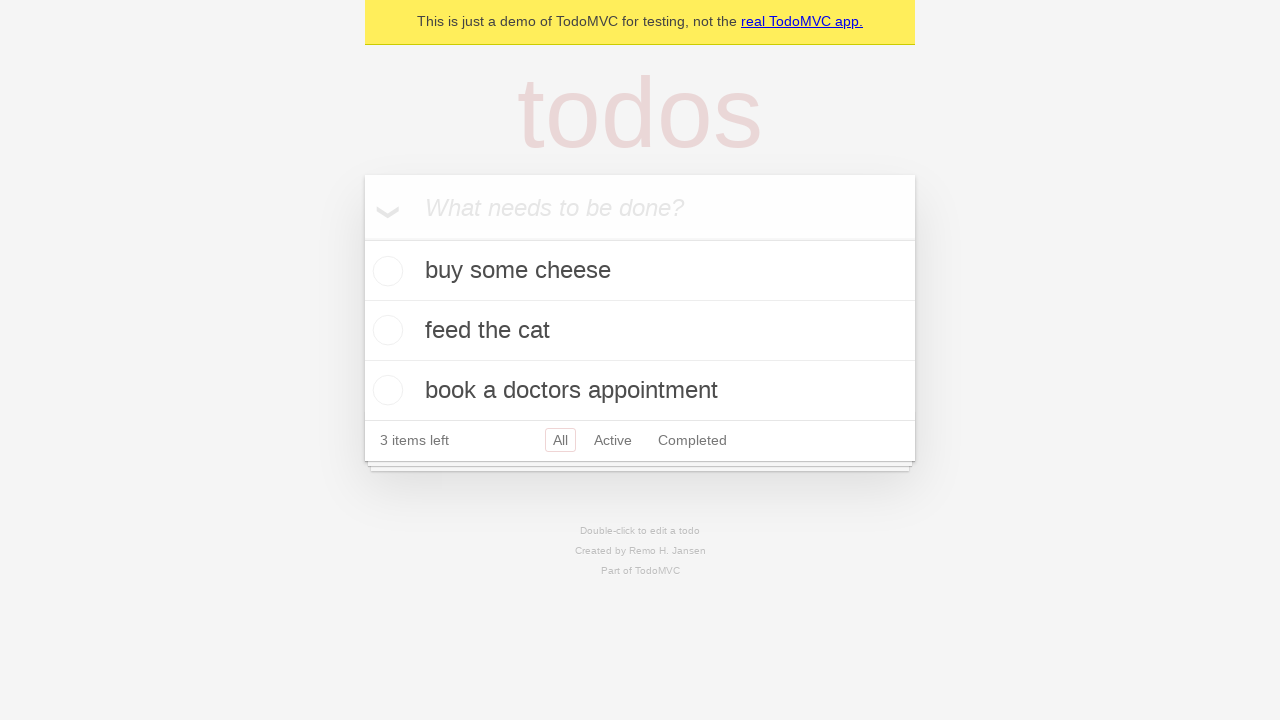

Double-clicked second todo item to enter edit mode at (640, 331) on internal:testid=[data-testid="todo-item"s] >> nth=1
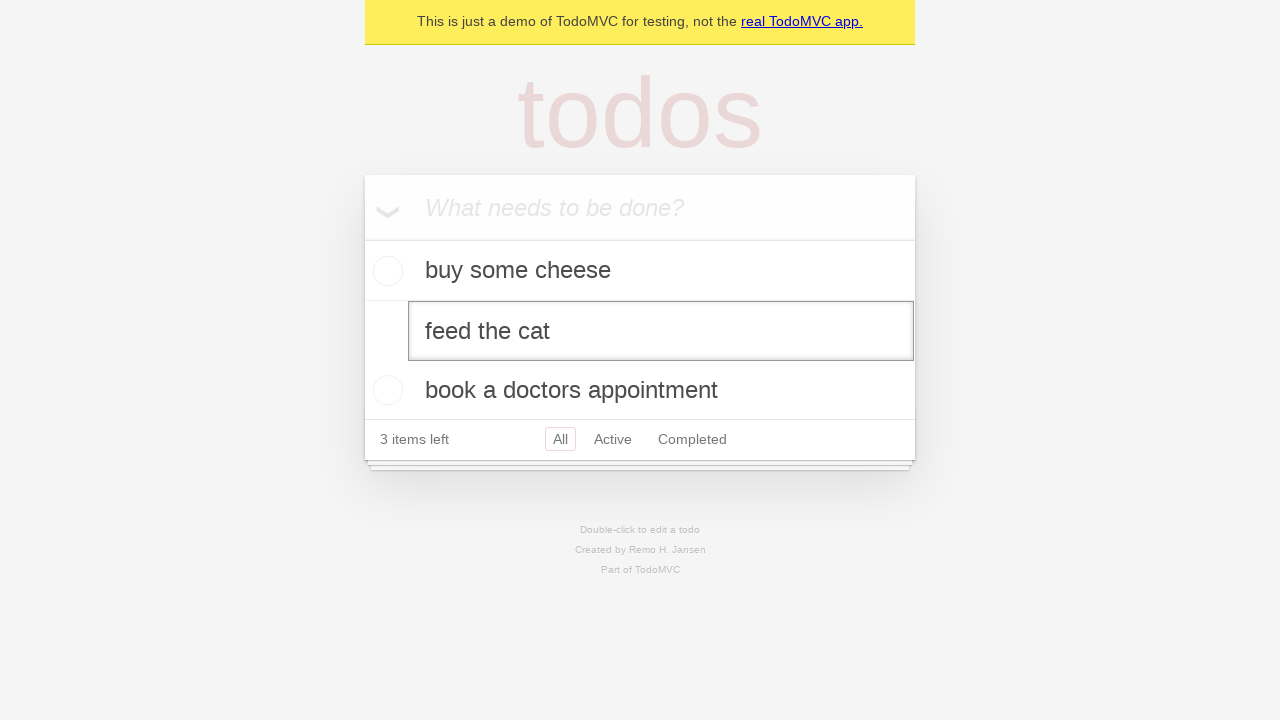

Filled edit textbox with 'buy some sausages' on internal:testid=[data-testid="todo-item"s] >> nth=1 >> internal:role=textbox[nam
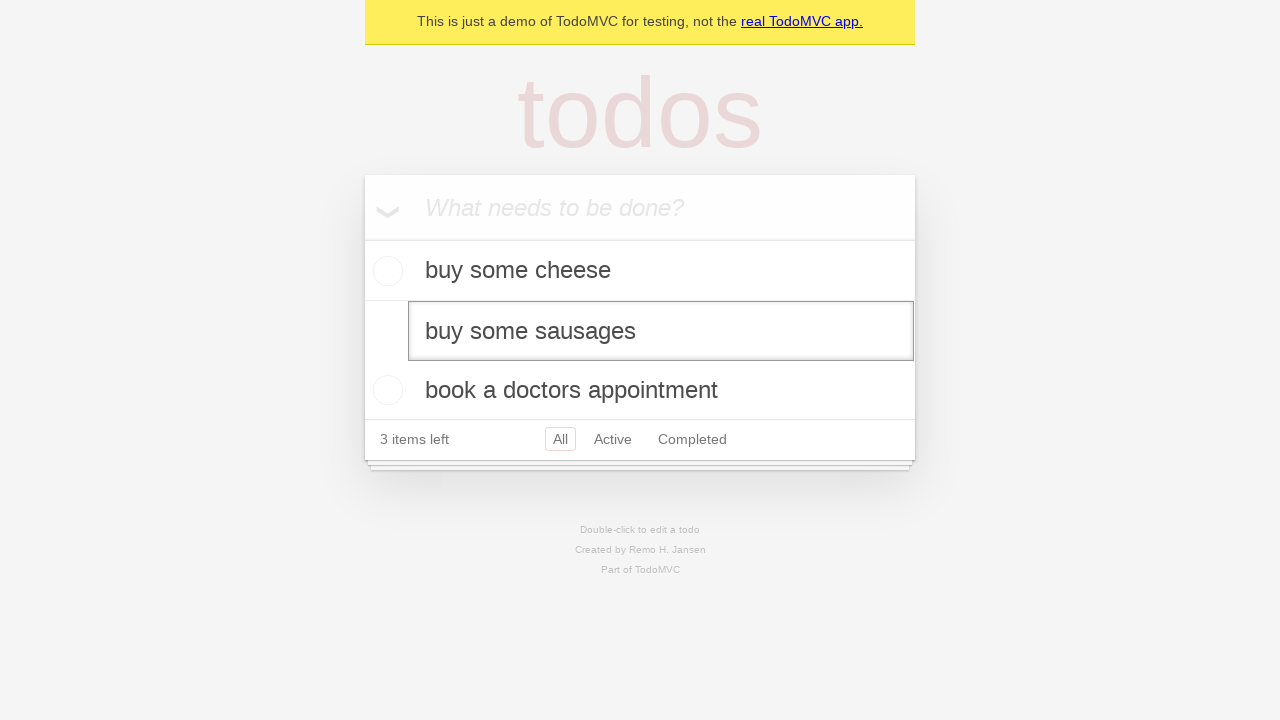

Pressed Escape to cancel edit on internal:testid=[data-testid="todo-item"s] >> nth=1 >> internal:role=textbox[nam
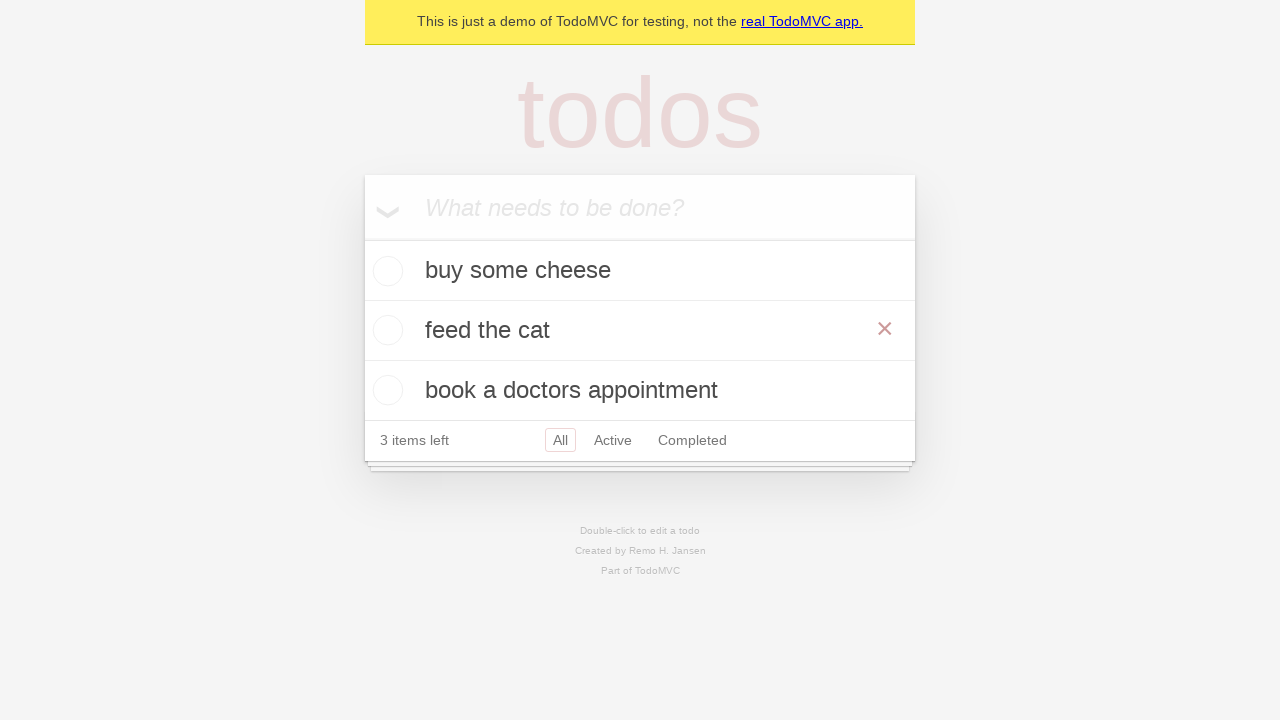

Waited 500ms for edit to be canceled
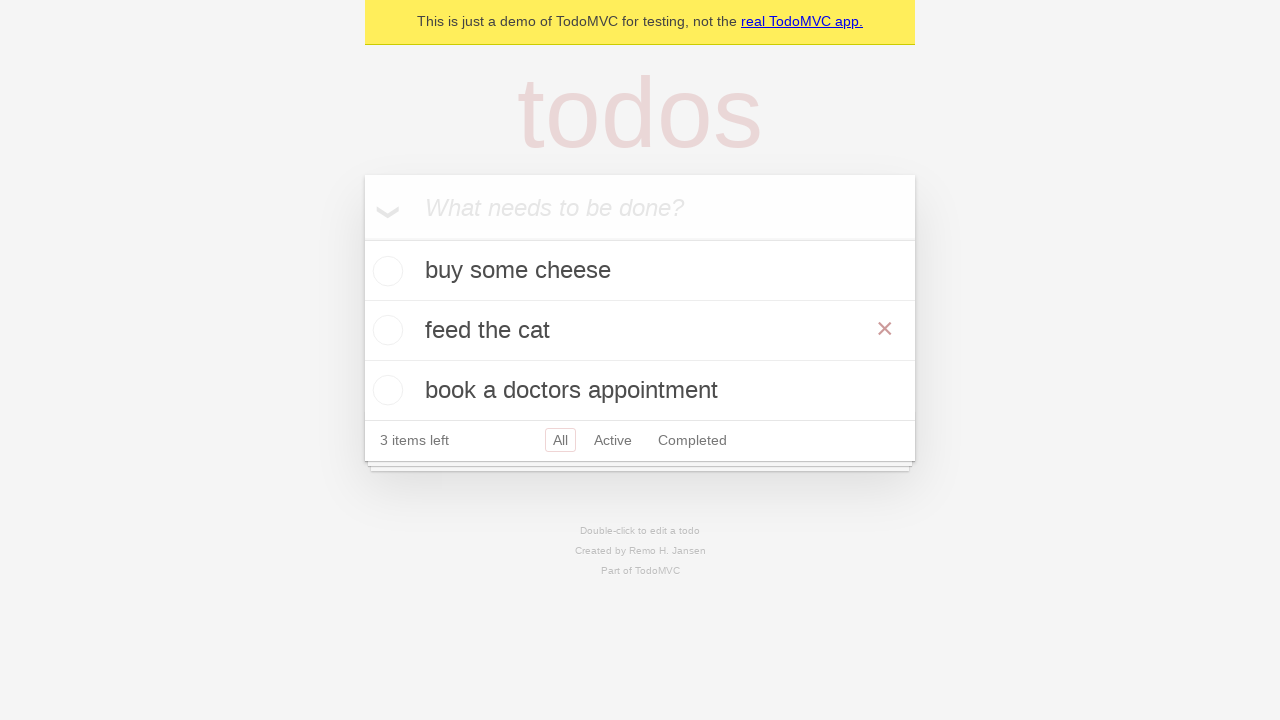

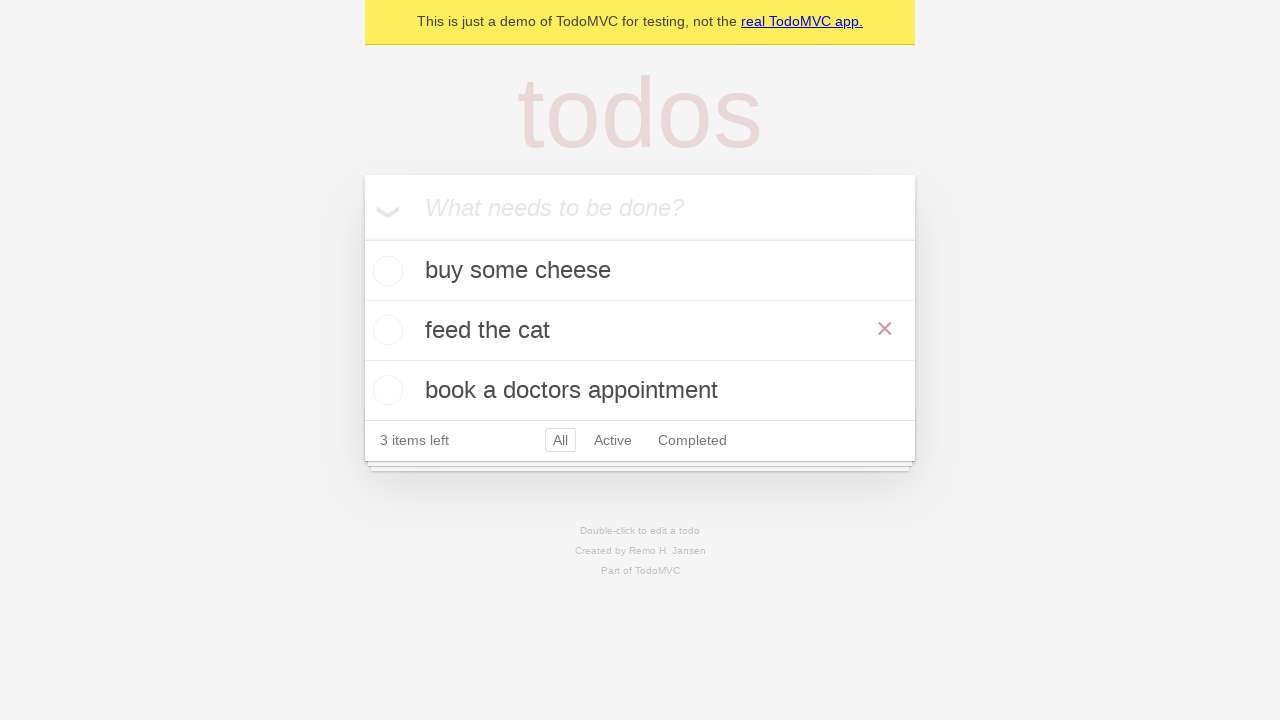